Tests browser navigation functionality by navigating between two websites, going back, forward, and refreshing the page

Starting URL: https://opensource-demo.orangehrmlive.com/

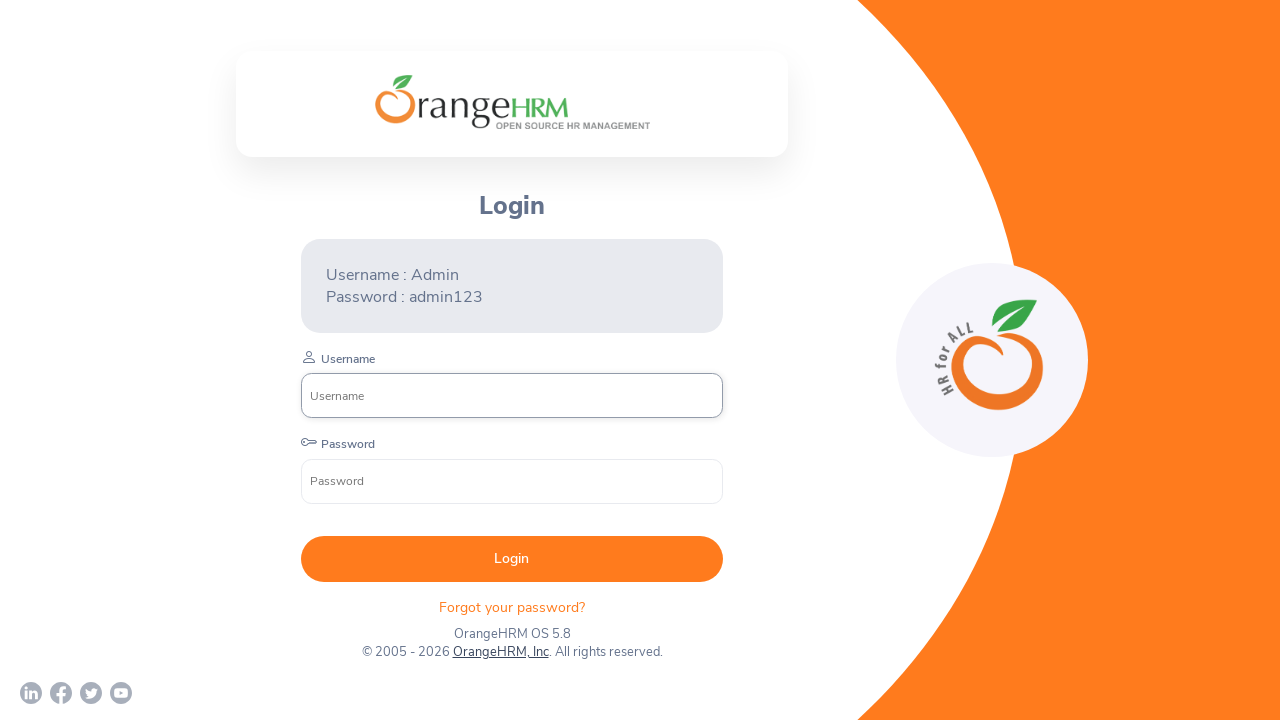

Navigated to Orange HRM demo site
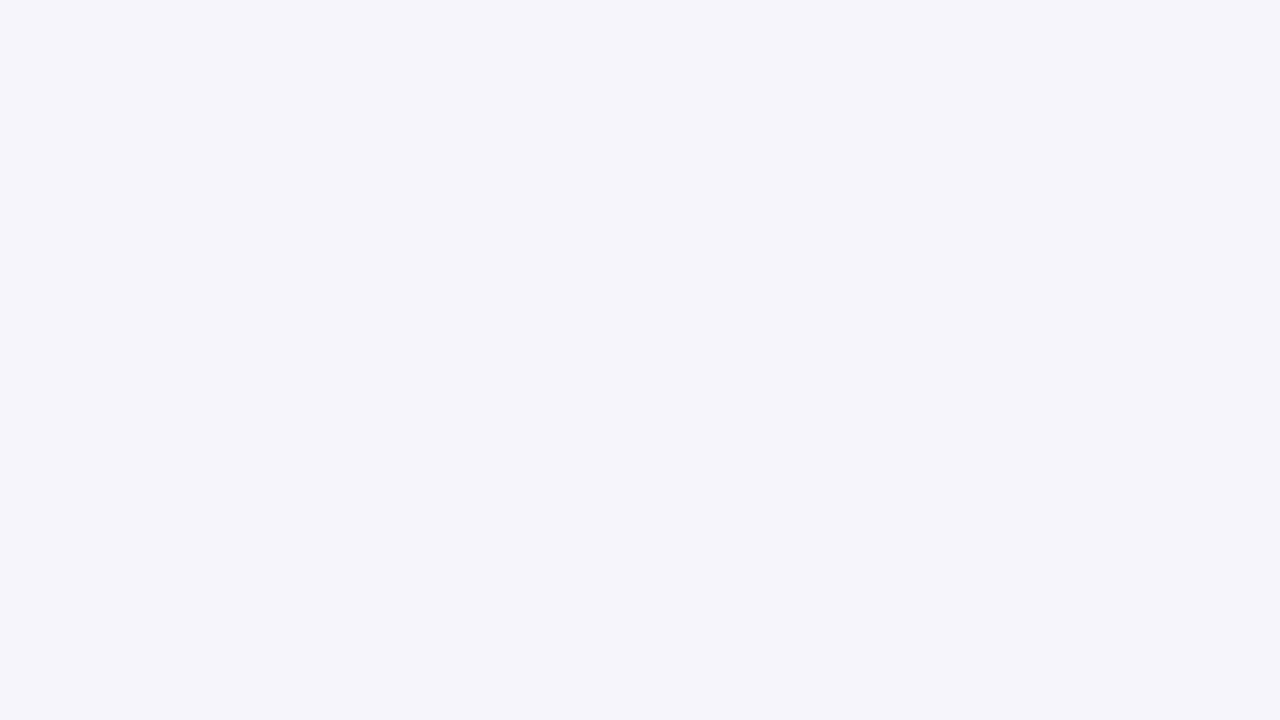

Navigated to nopCommerce website
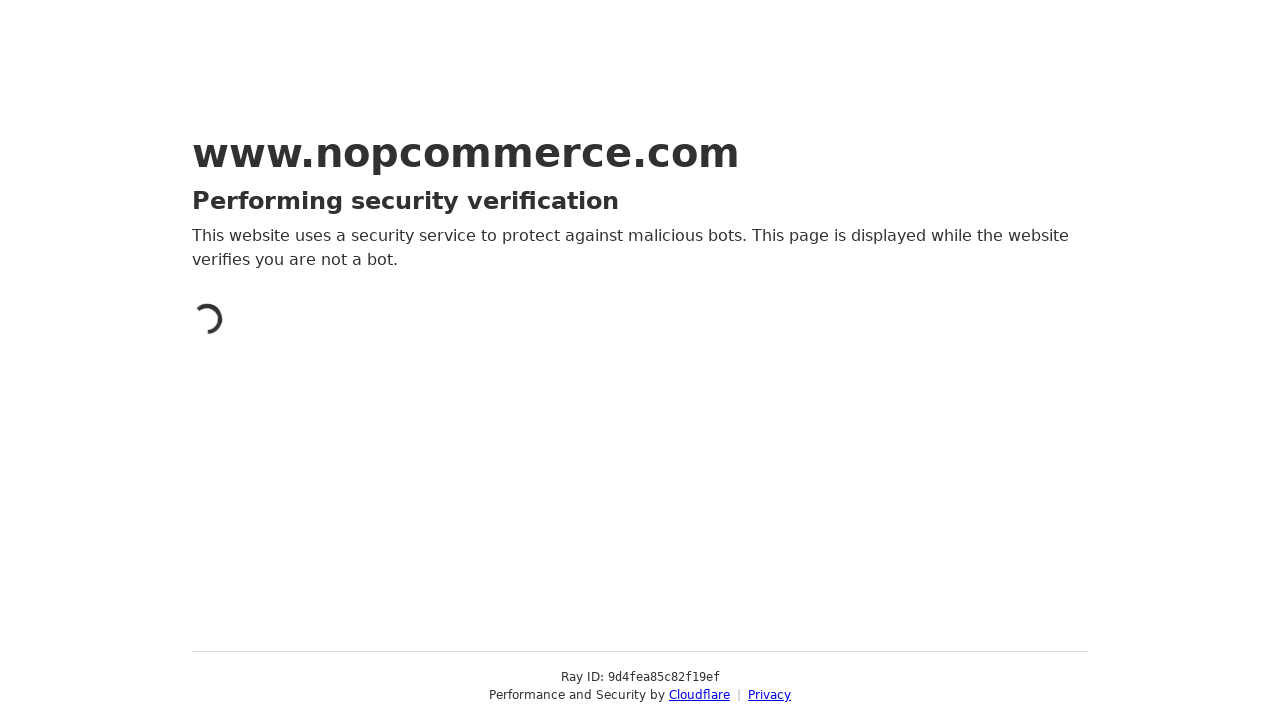

Navigated back to Orange HRM demo site
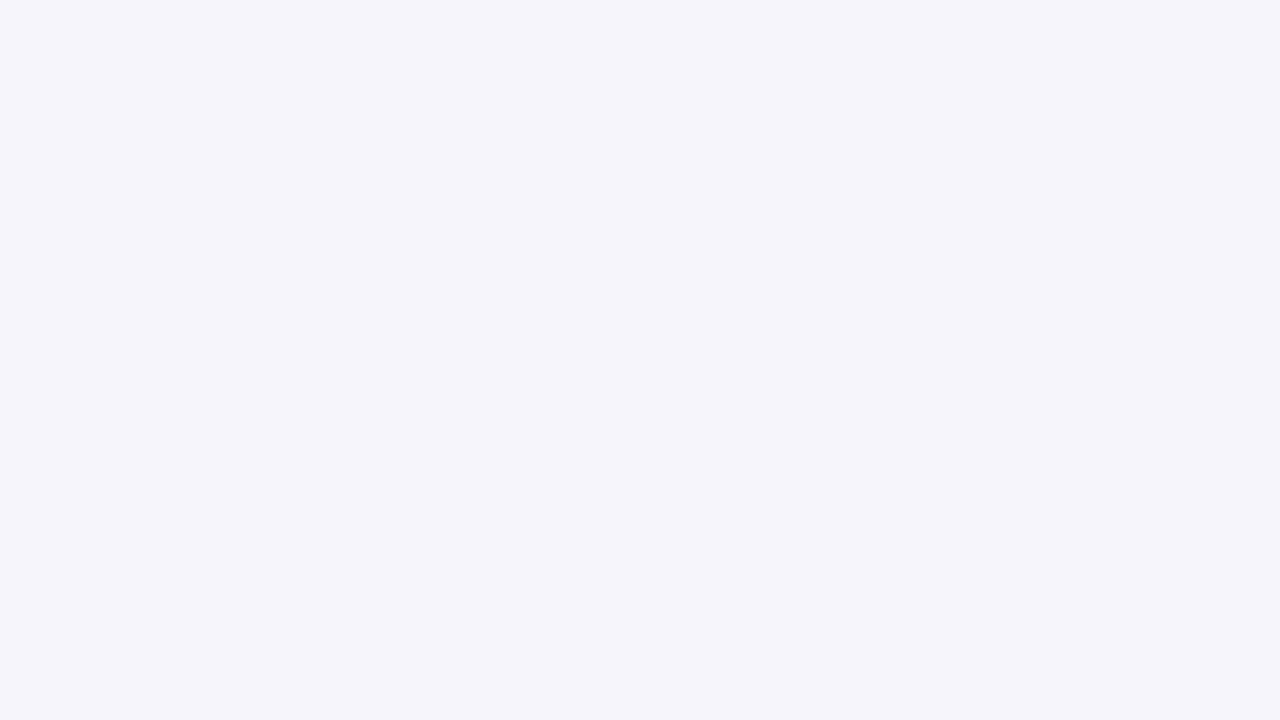

Navigated forward to nopCommerce website
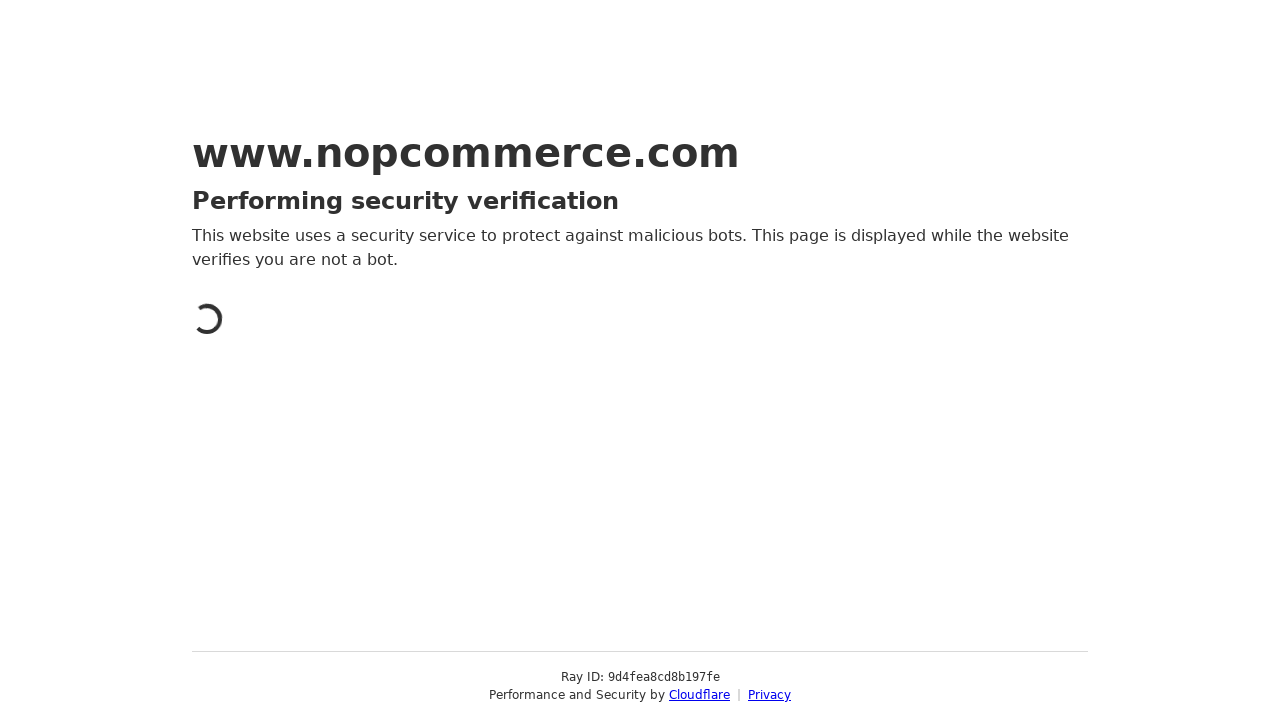

Refreshed the current page
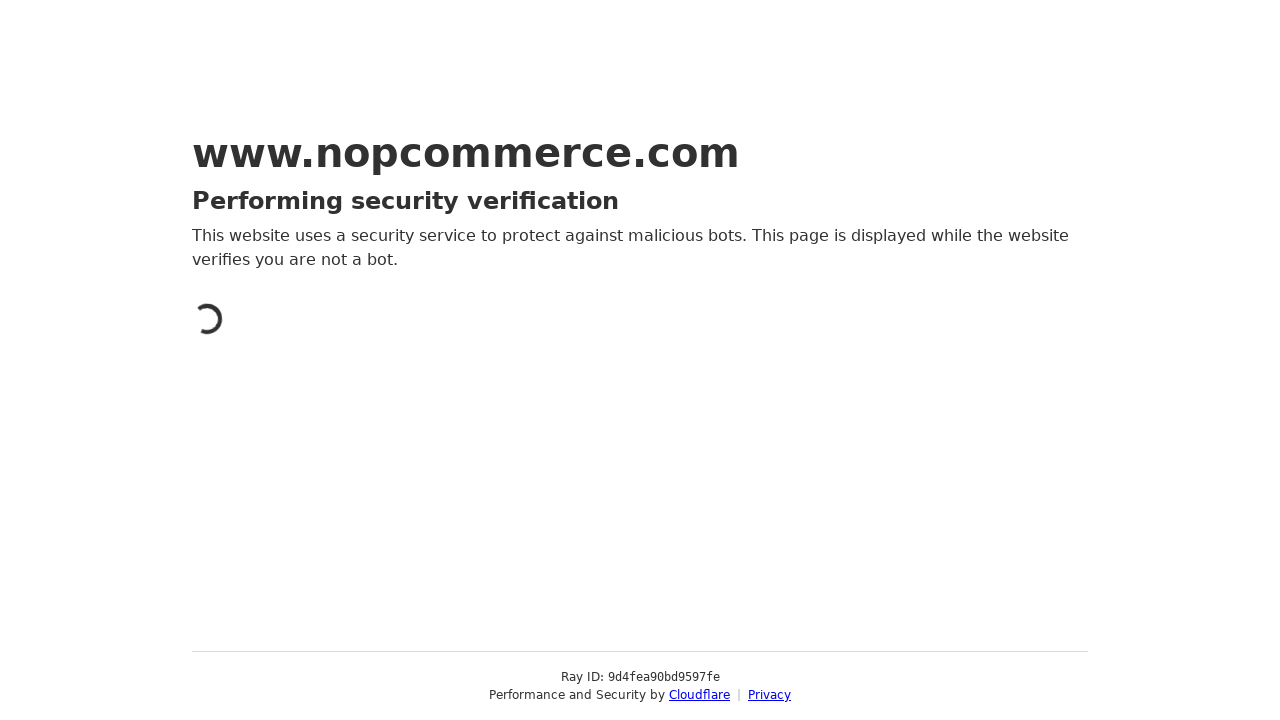

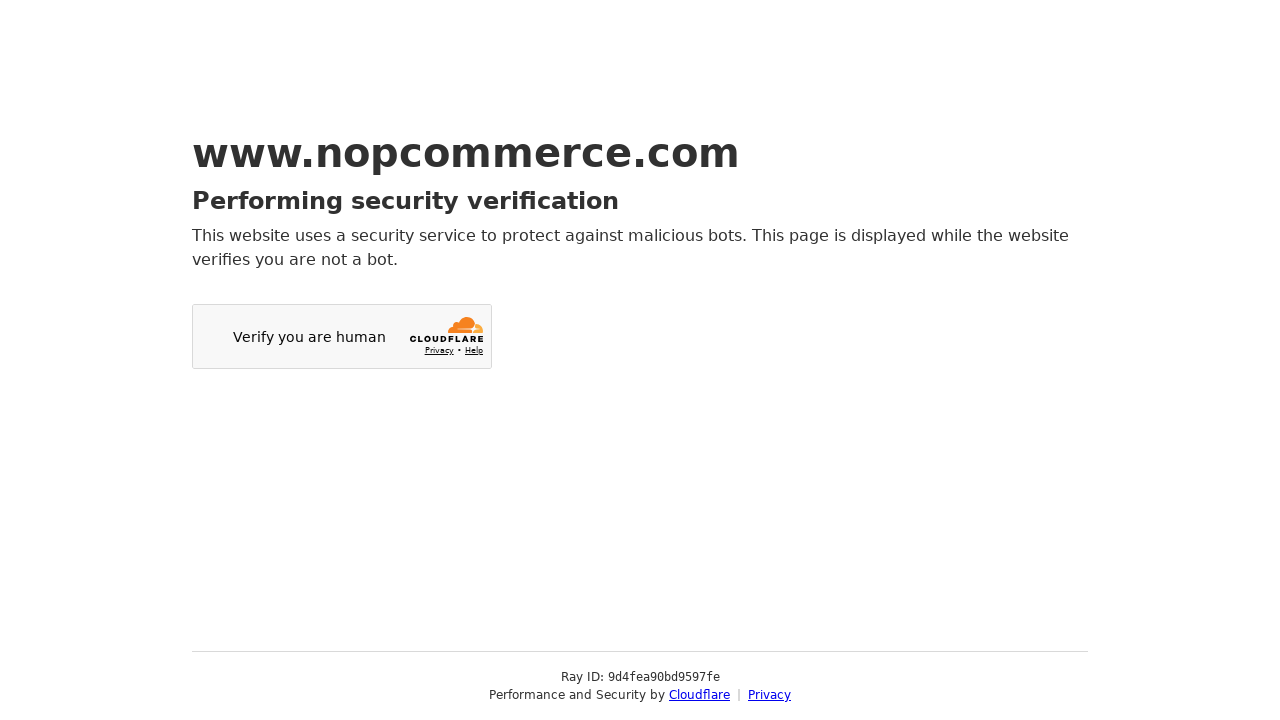